Tests an e-commerce grocery shopping flow by adding specific vegetables (Cucumber, Brocolli, Beetroot) to cart, proceeding to checkout, and applying a promo code

Starting URL: https://rahulshettyacademy.com/seleniumPractise/

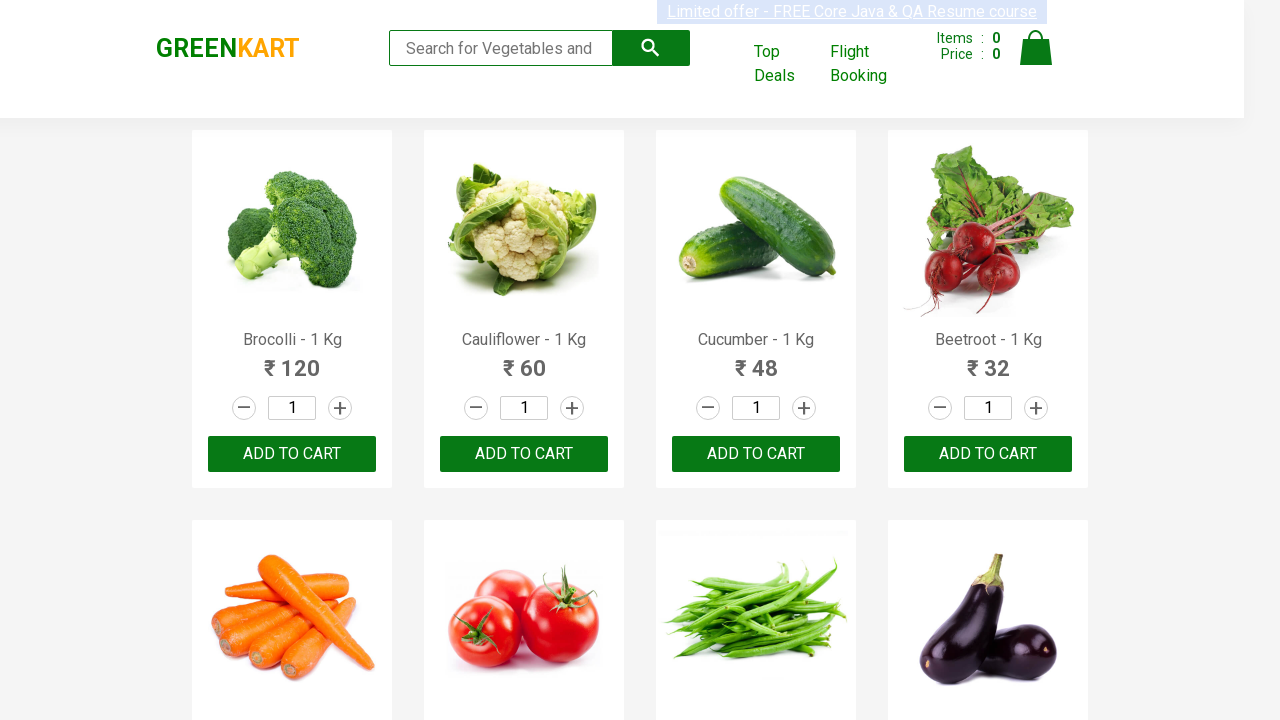

Waited for product names to load
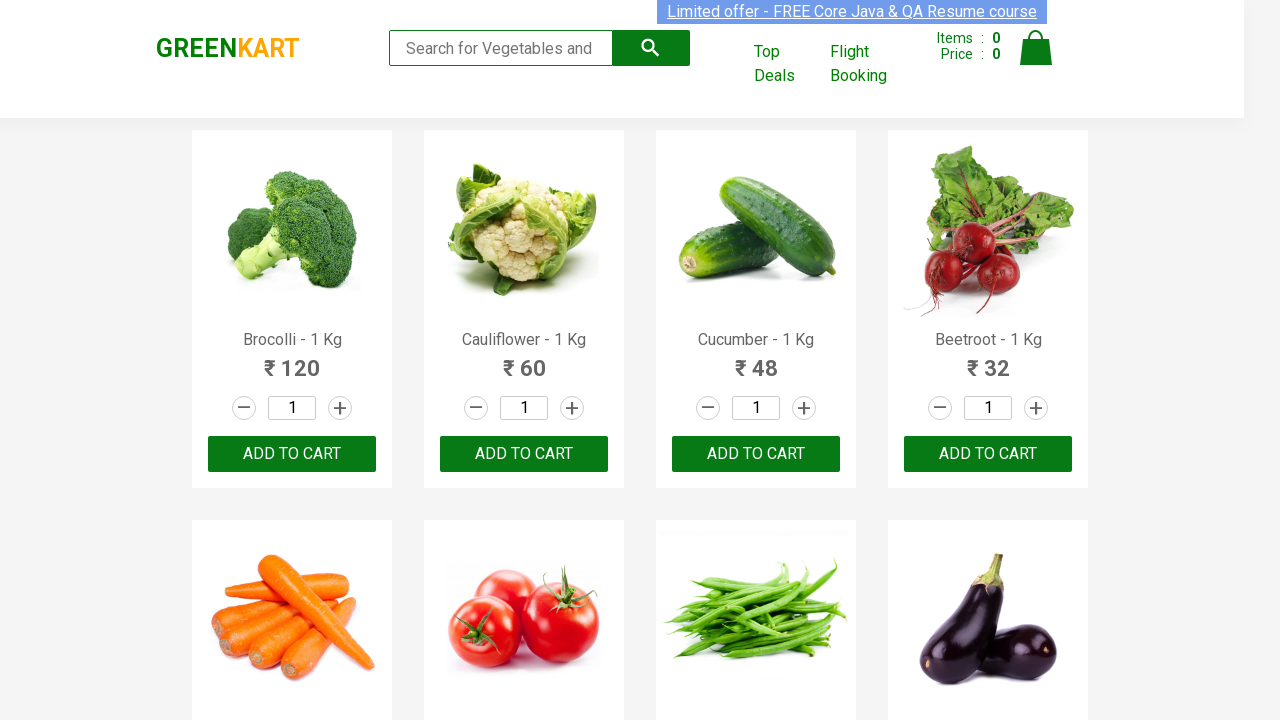

Retrieved all product elements from the page
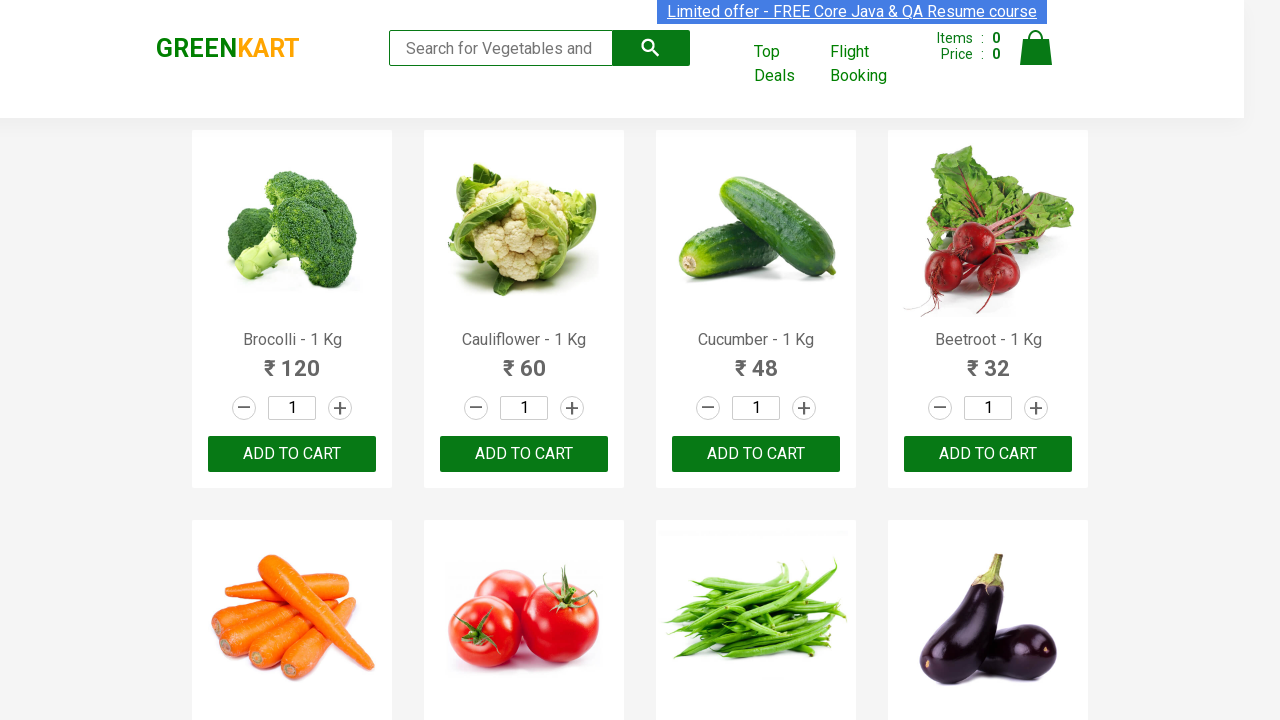

Added Brocolli to cart at (292, 454) on xpath=//div[@class='product-action']/button >> nth=0
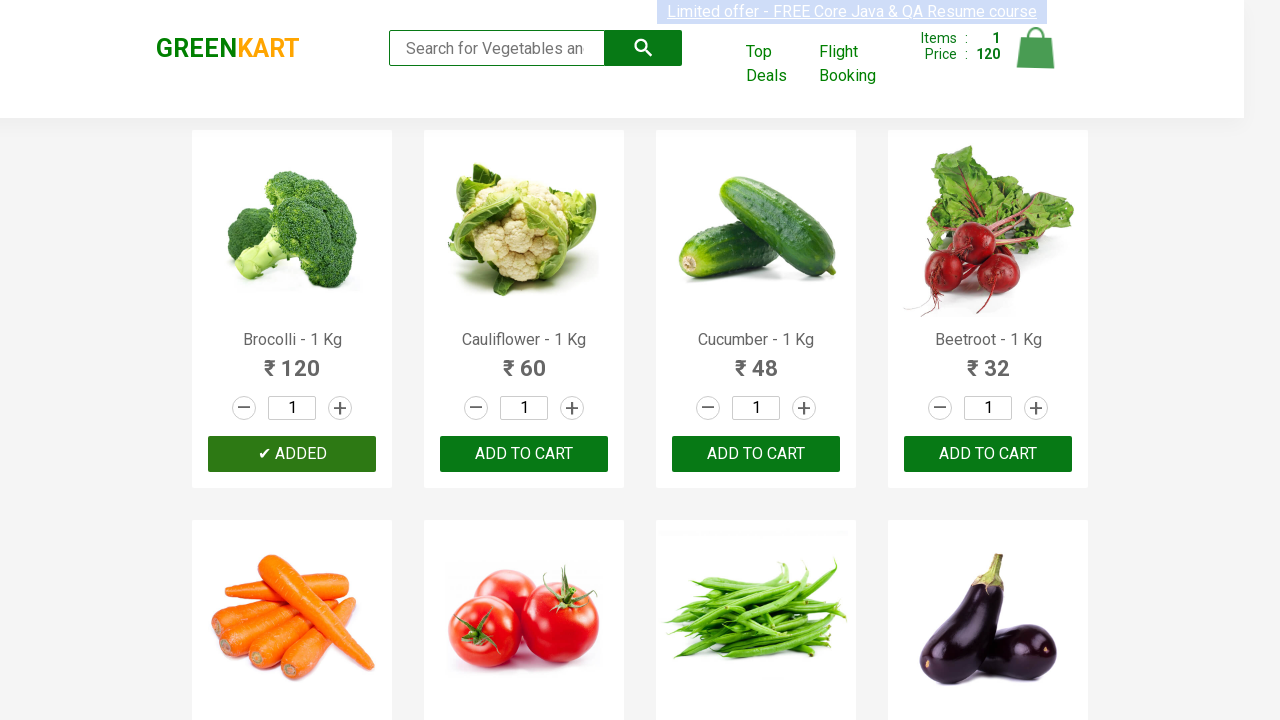

Added Cucumber to cart at (756, 454) on xpath=//div[@class='product-action']/button >> nth=2
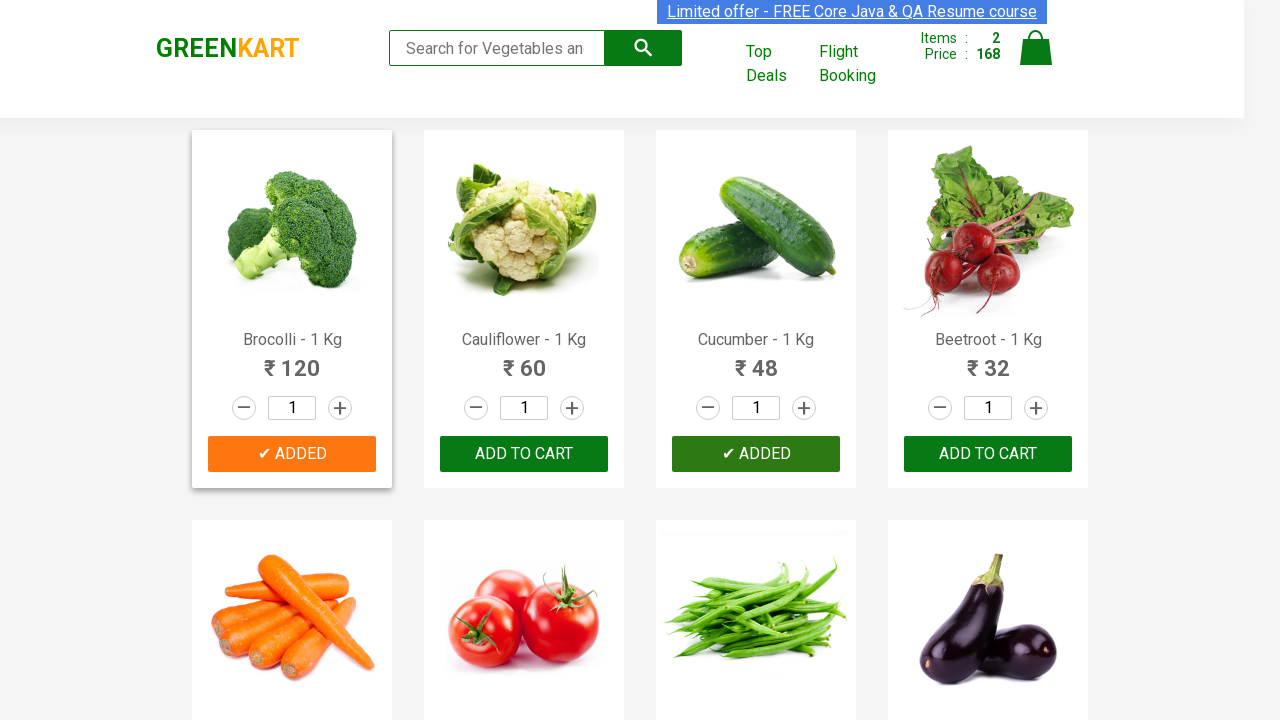

Added Beetroot to cart at (988, 454) on xpath=//div[@class='product-action']/button >> nth=3
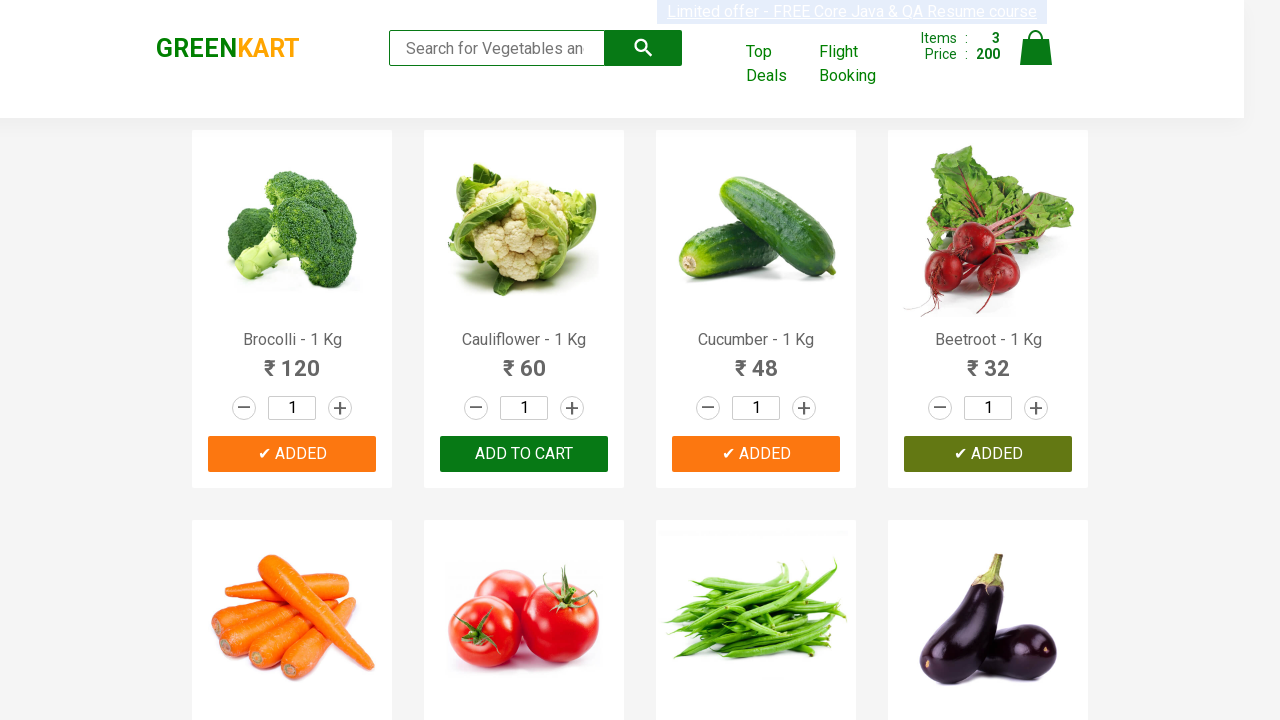

Clicked on cart icon to view shopping cart at (1036, 48) on img[alt='Cart']
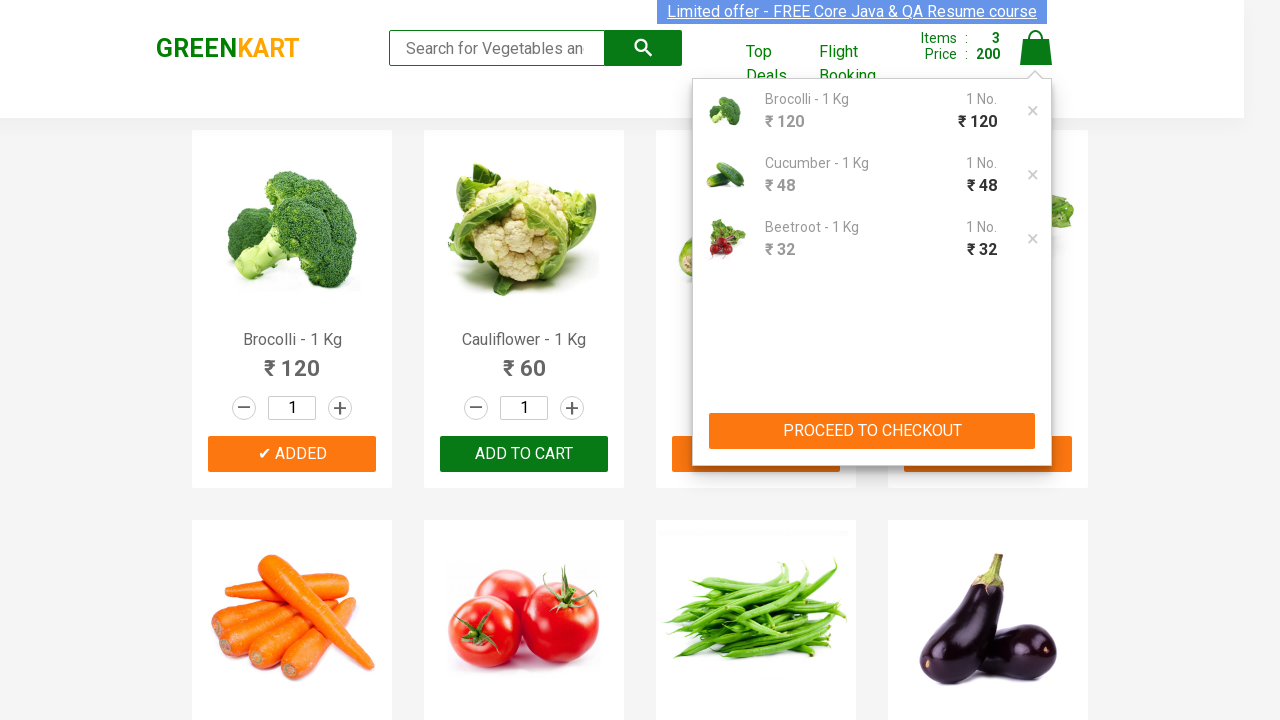

Clicked PROCEED TO CHECKOUT button at (872, 431) on xpath=//button[contains(text(),'PROCEED TO CHECKOUT')]
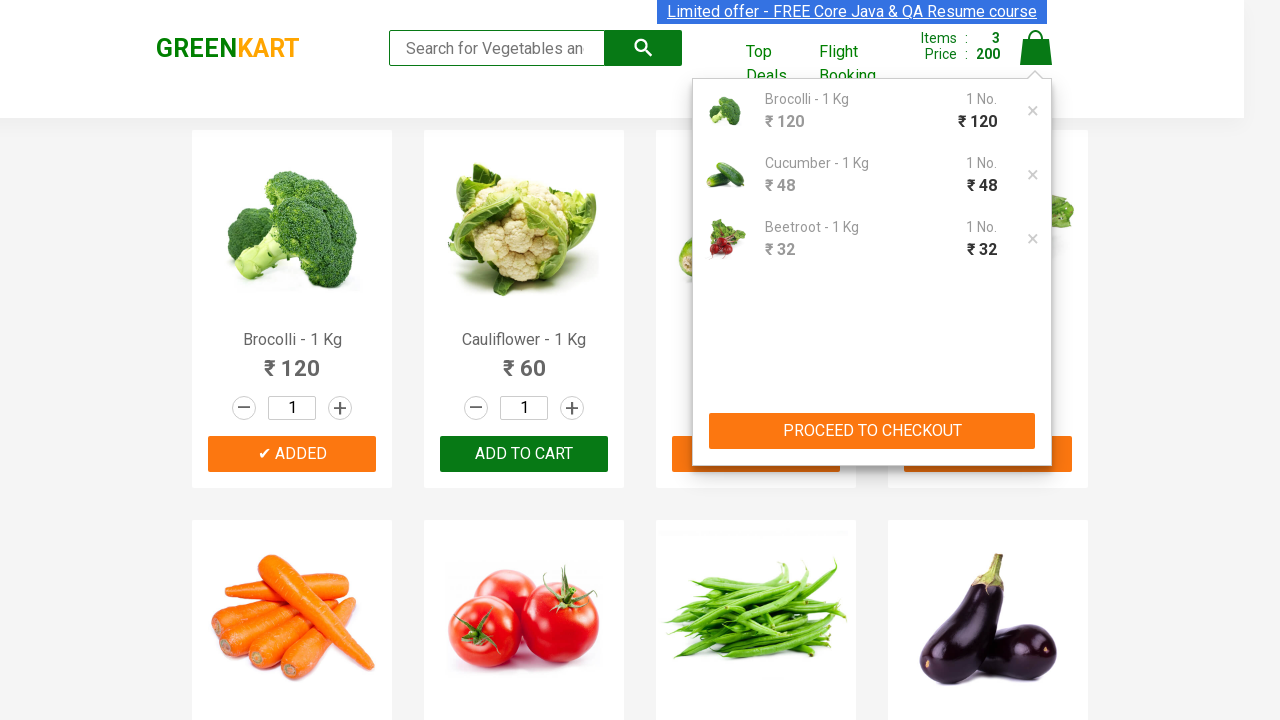

Waited for promo code input field to appear
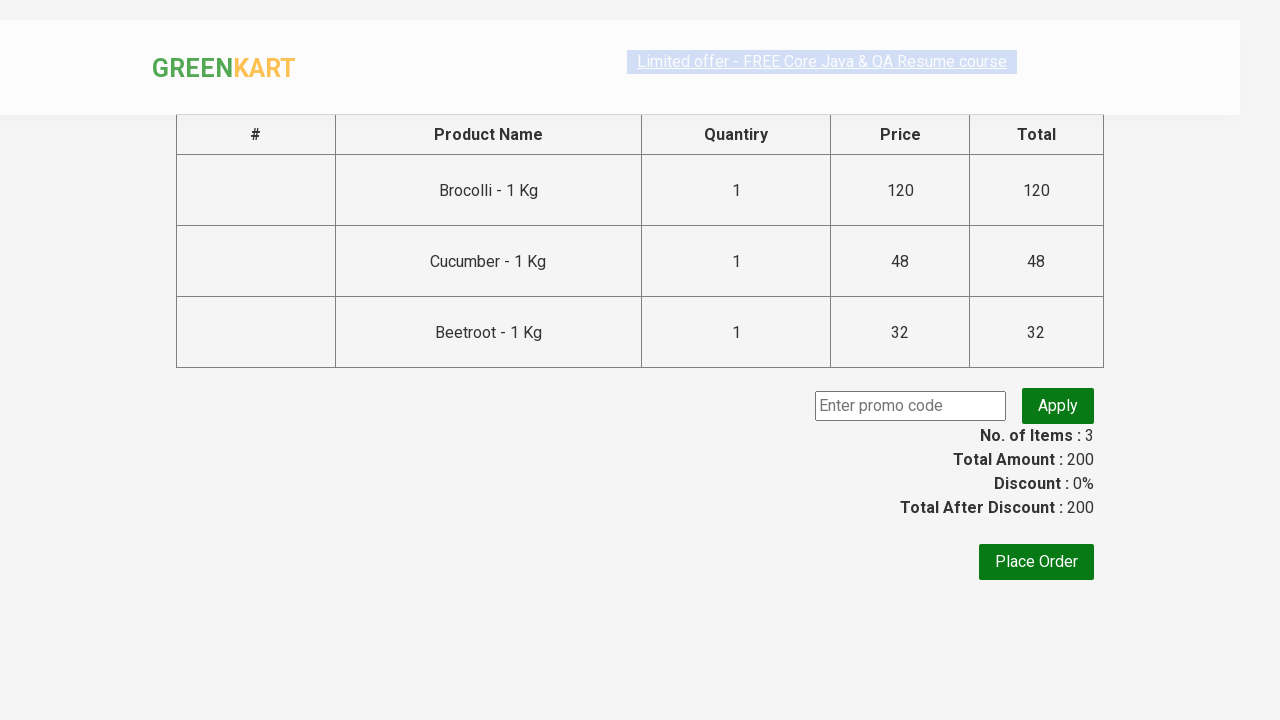

Entered promo code 'rahulshettyacademy' on input.promoCode
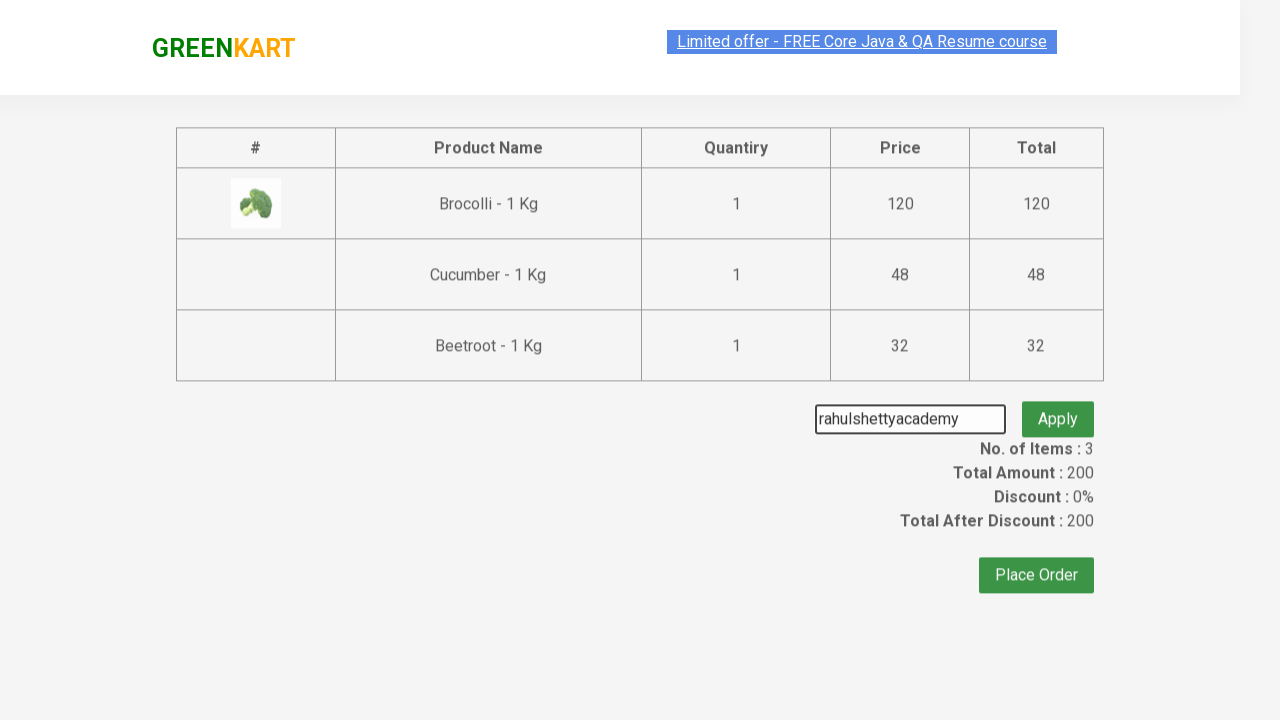

Clicked Apply promo button at (1058, 406) on button.promoBtn
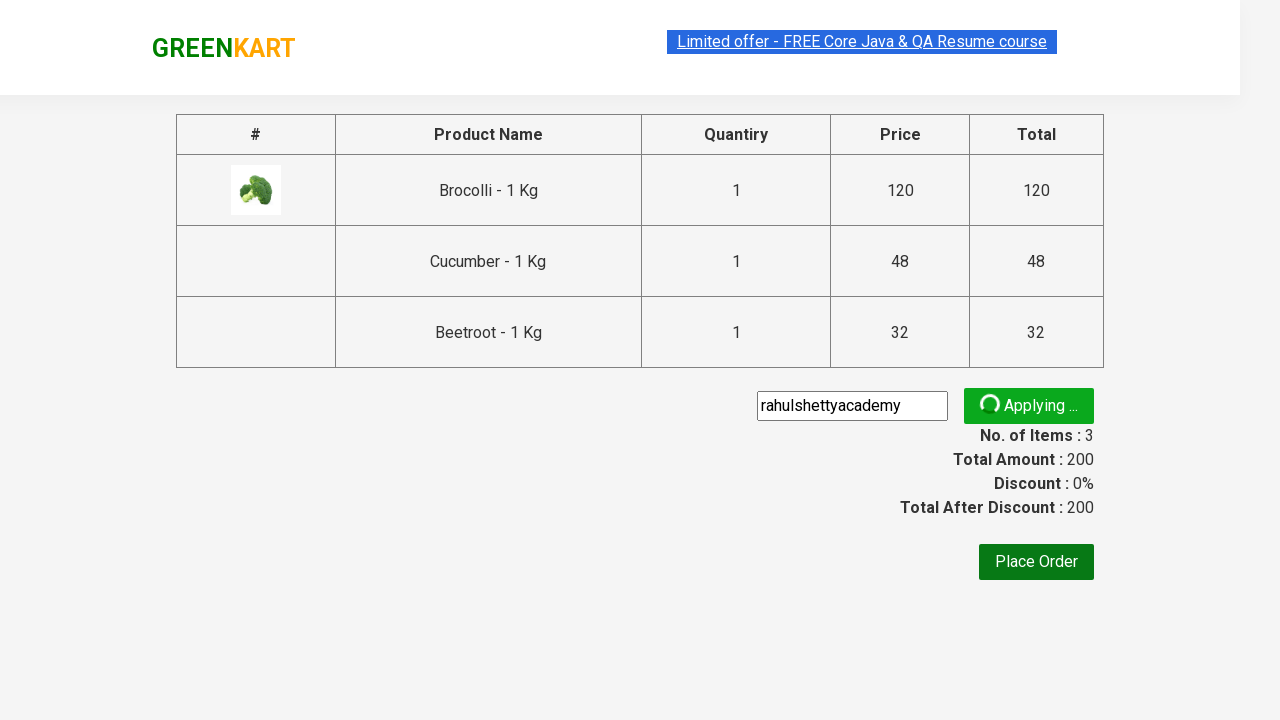

Promo code was successfully applied
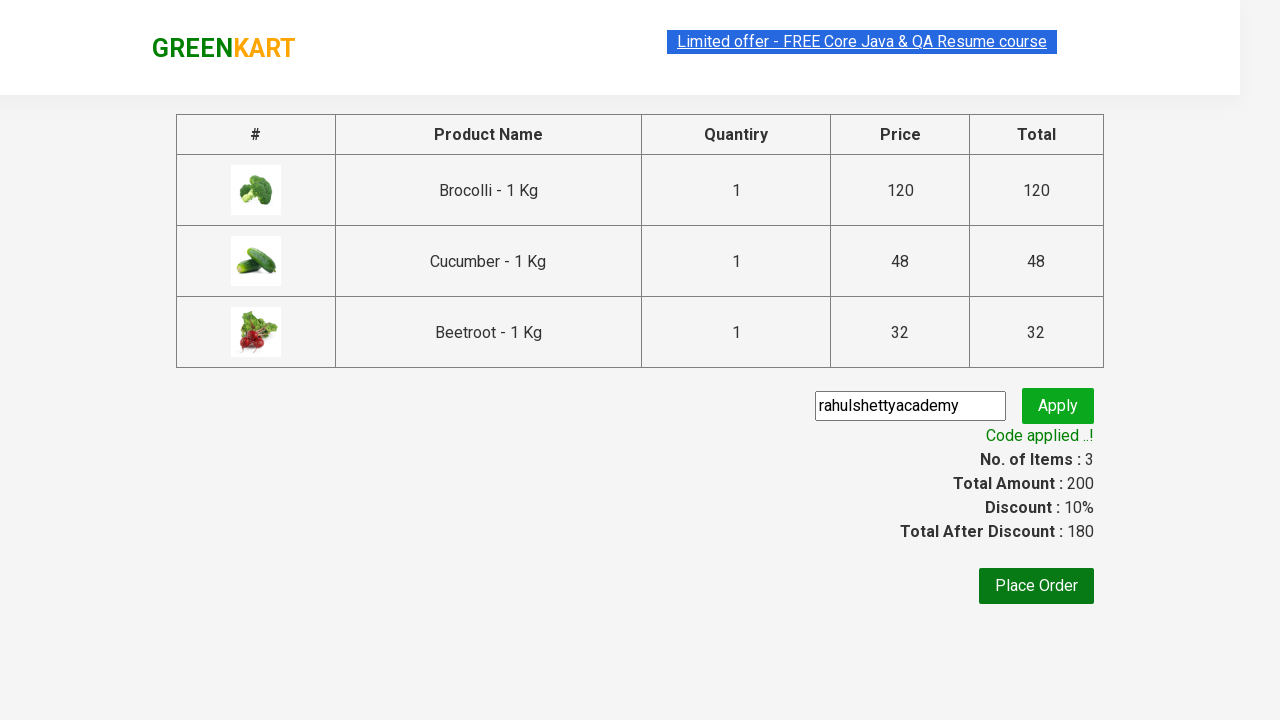

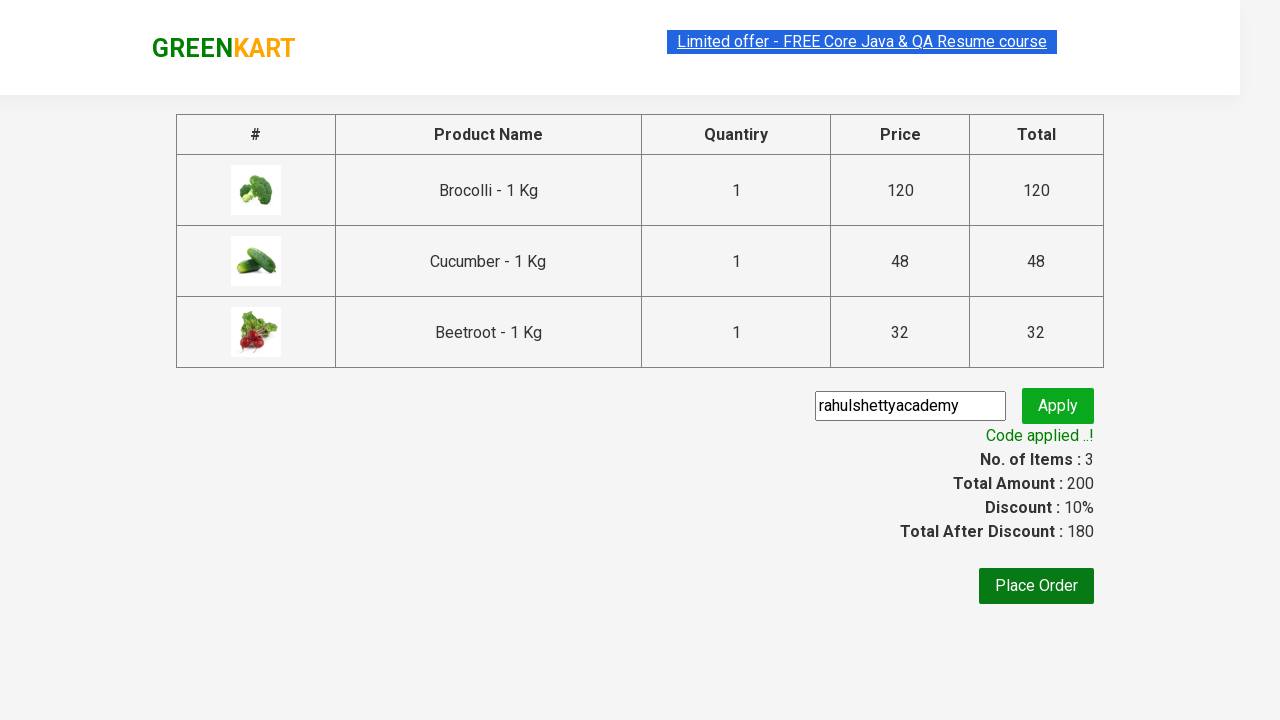